Tests button clicking with delayed visibility by clicking four buttons that appear after different time delays and verifying the success message

Starting URL: https://pragmatictesters.github.io/selenium-synchronization/buttons.html

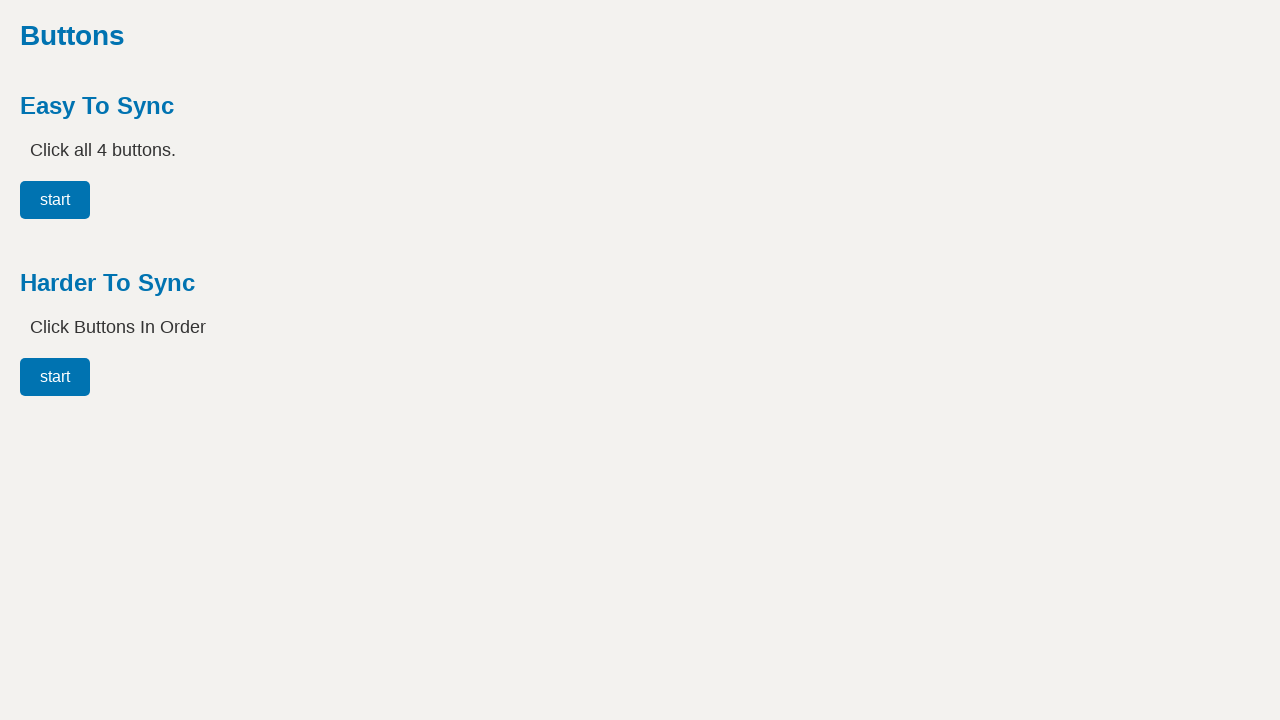

Waited for first button (#easy00) to become visible
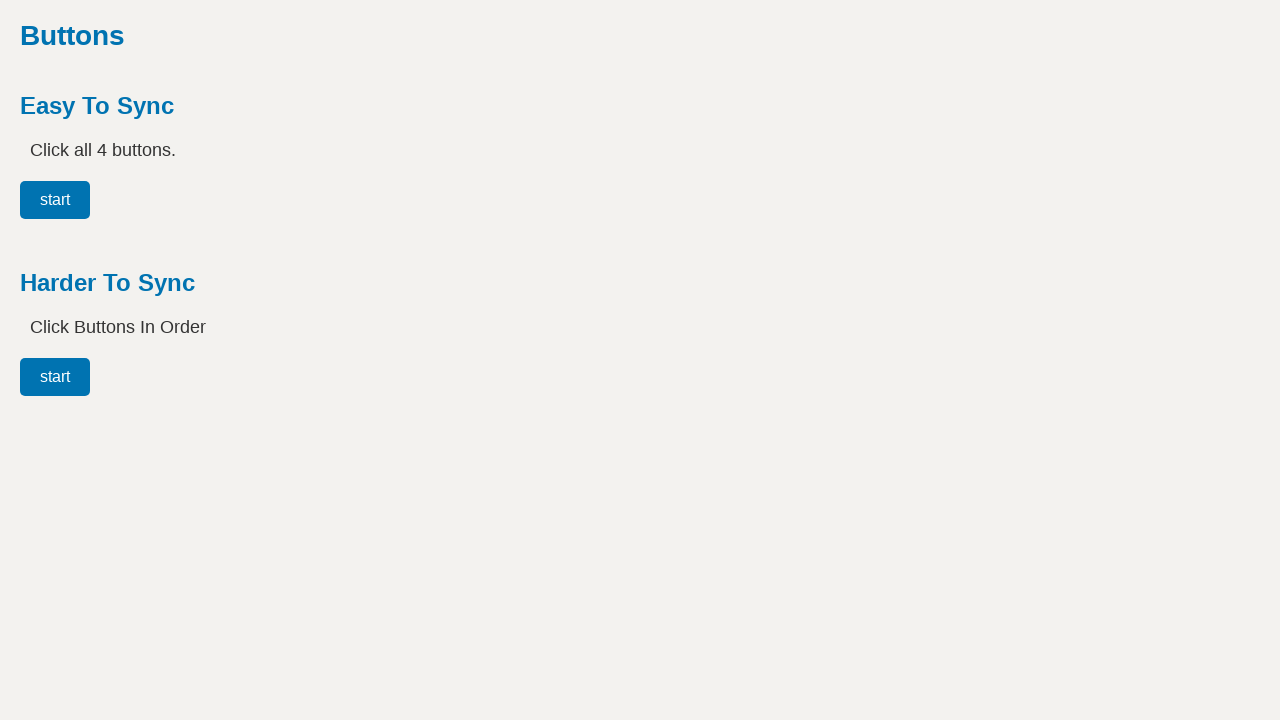

Clicked first button (#easy00) at (55, 200) on #easy00
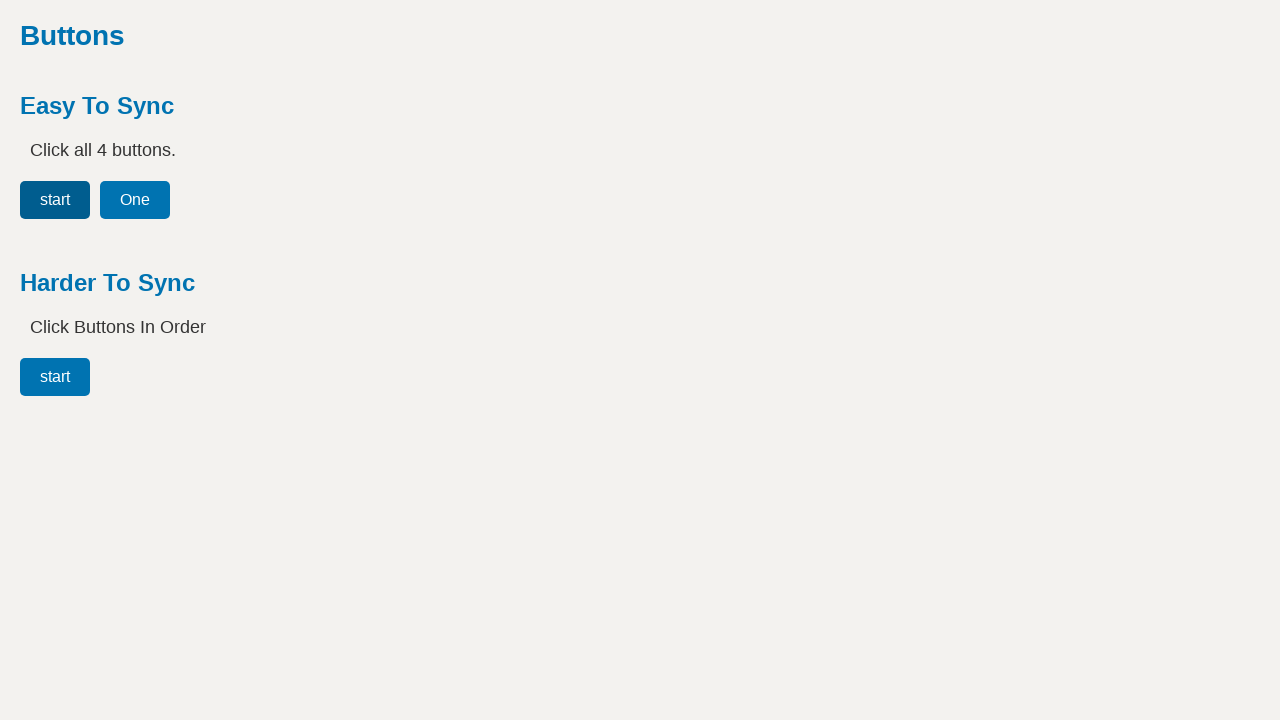

Waited for second button (#easy01) to become visible
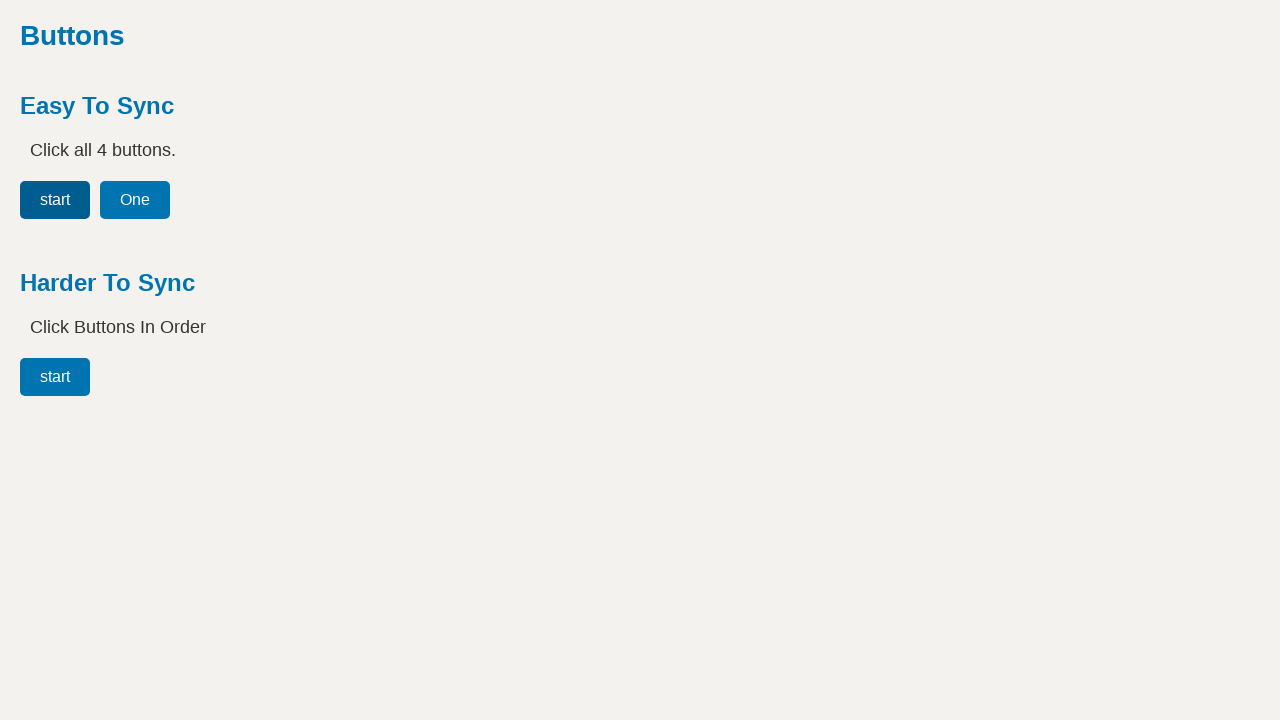

Clicked second button (#easy01) at (135, 200) on #easy01
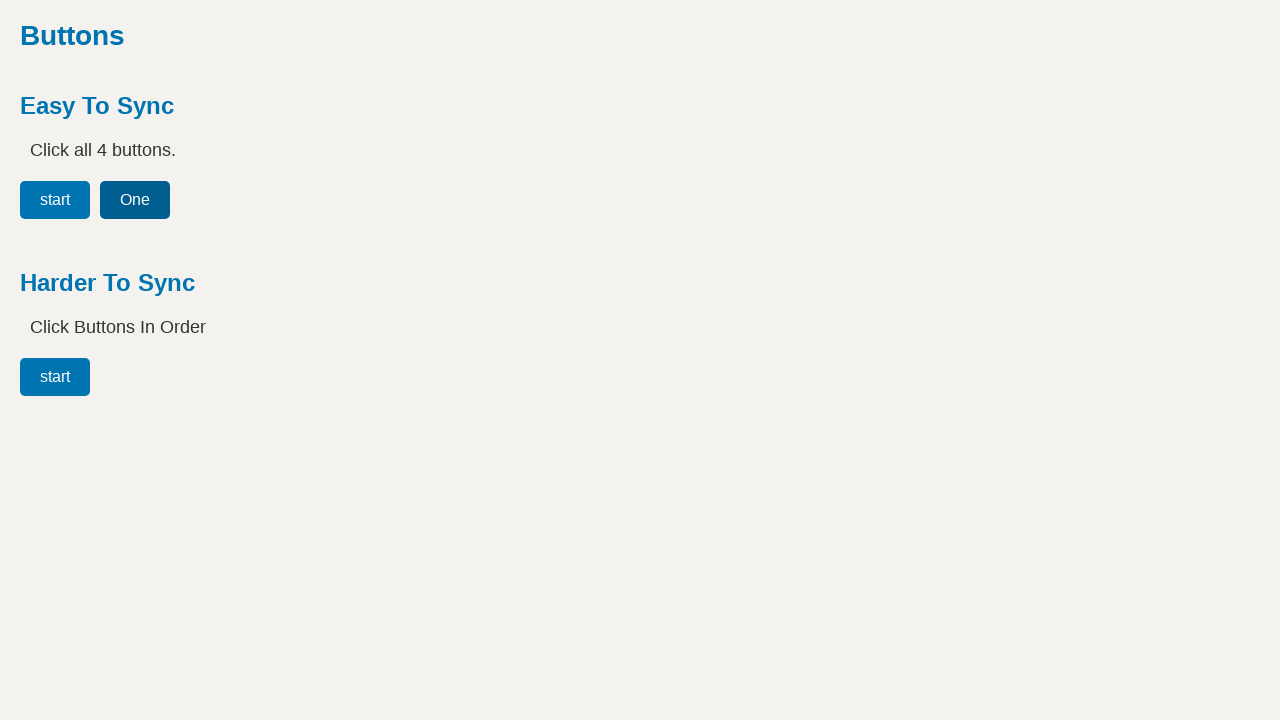

Waited for third button (#easy02) to become visible
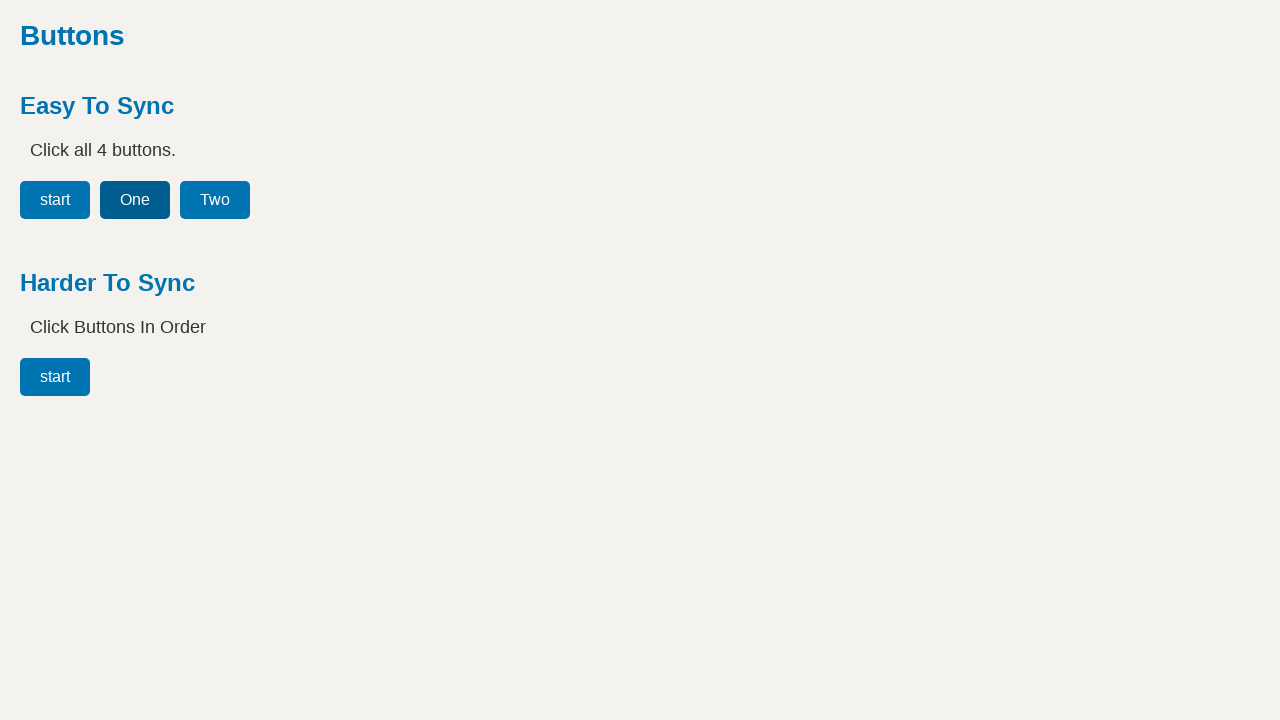

Clicked third button (#easy02) at (215, 200) on #easy02
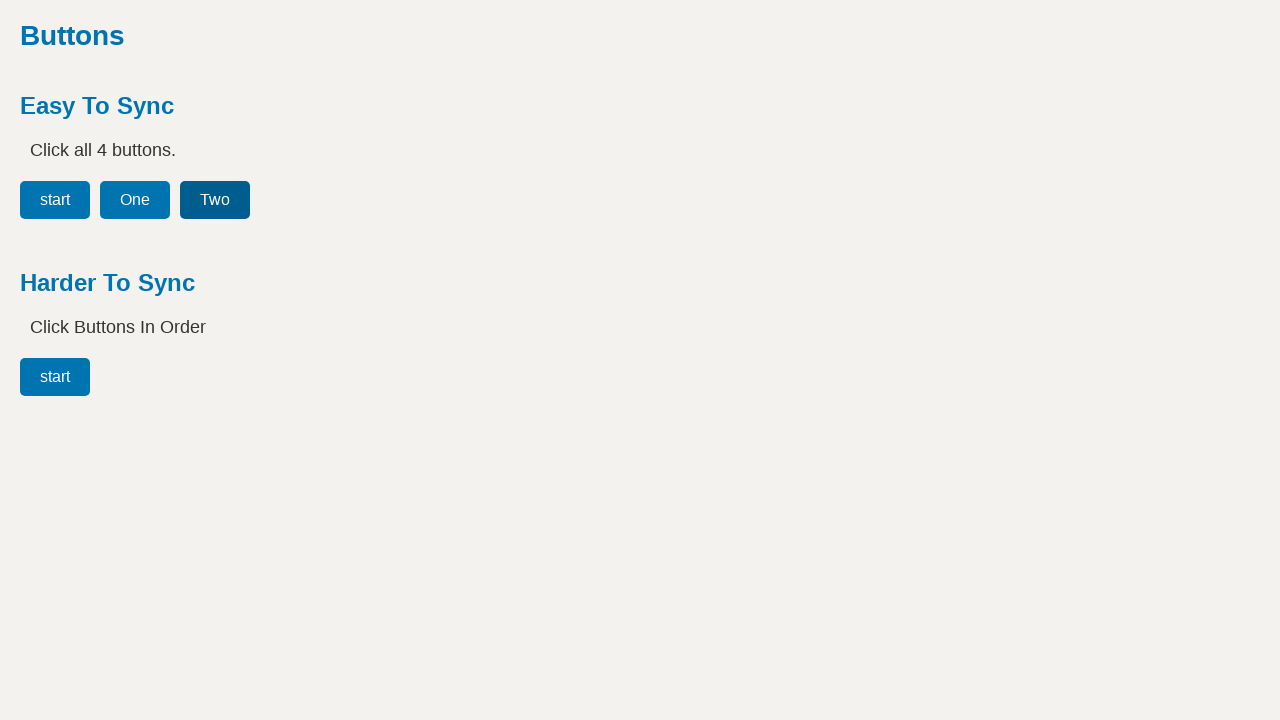

Waited for fourth button (#easy03) to become visible
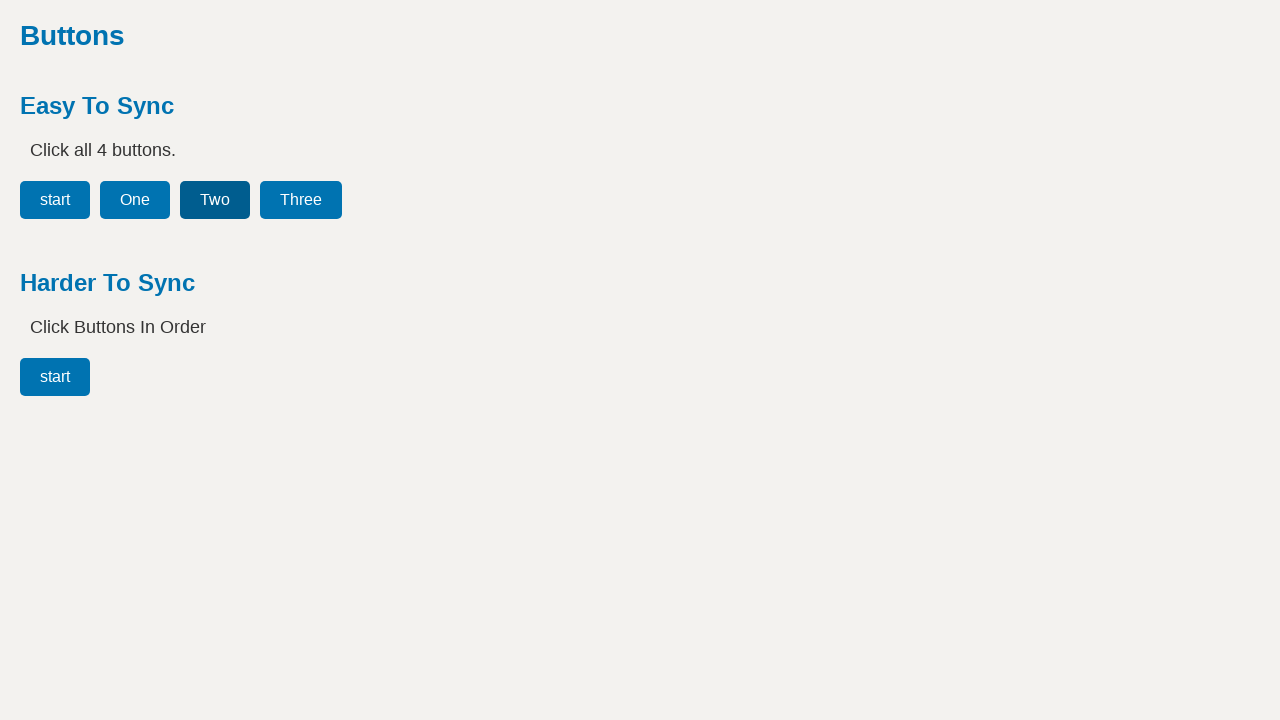

Clicked fourth button (#easy03) at (301, 200) on #easy03
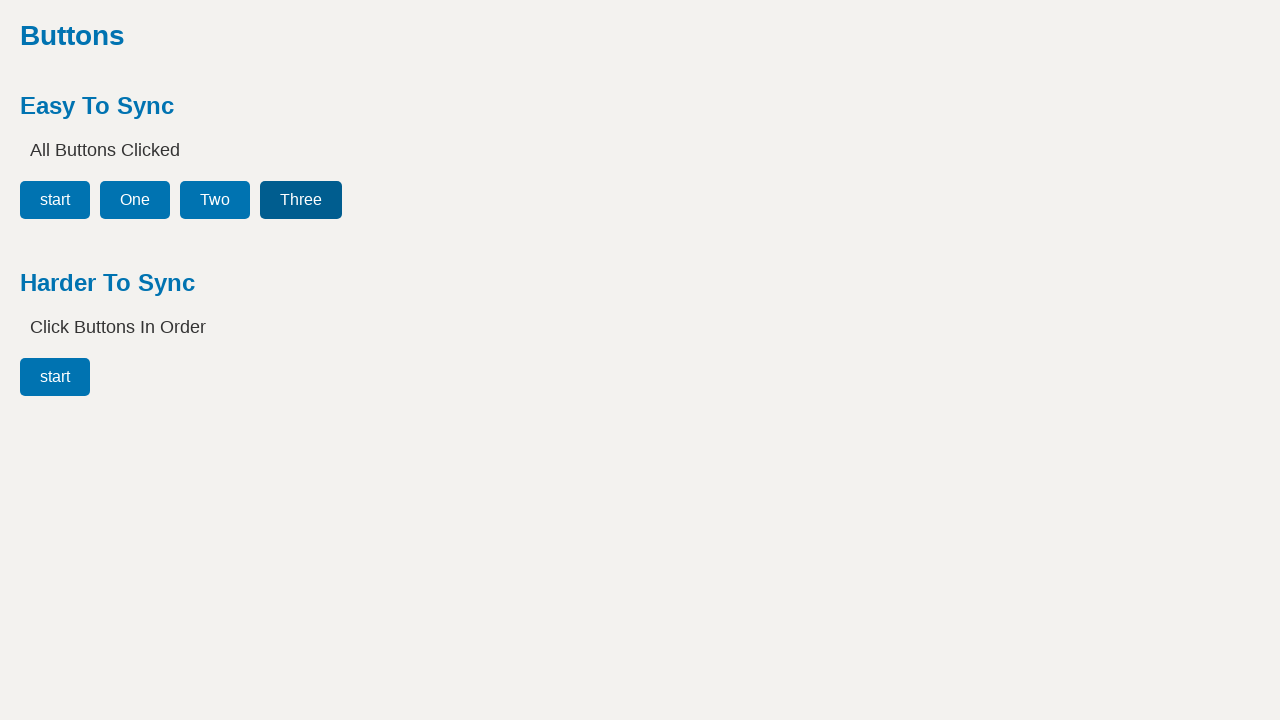

Success message 'All Buttons Clicked' appeared
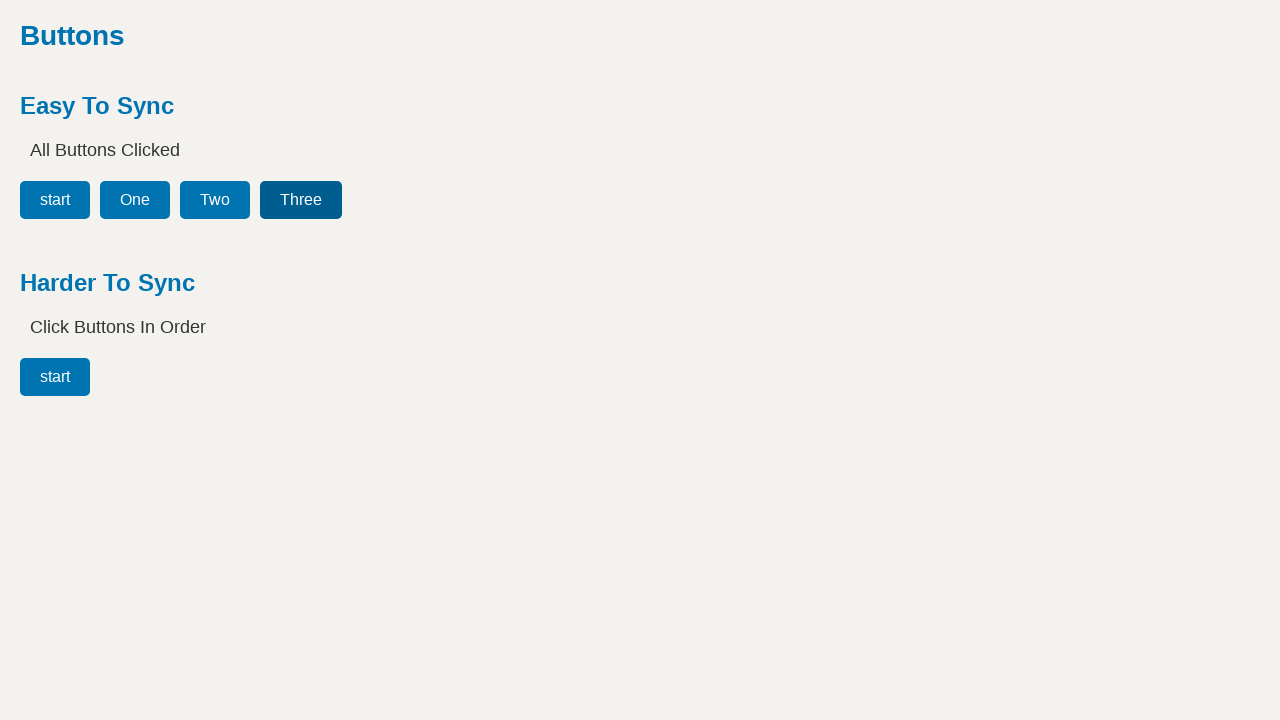

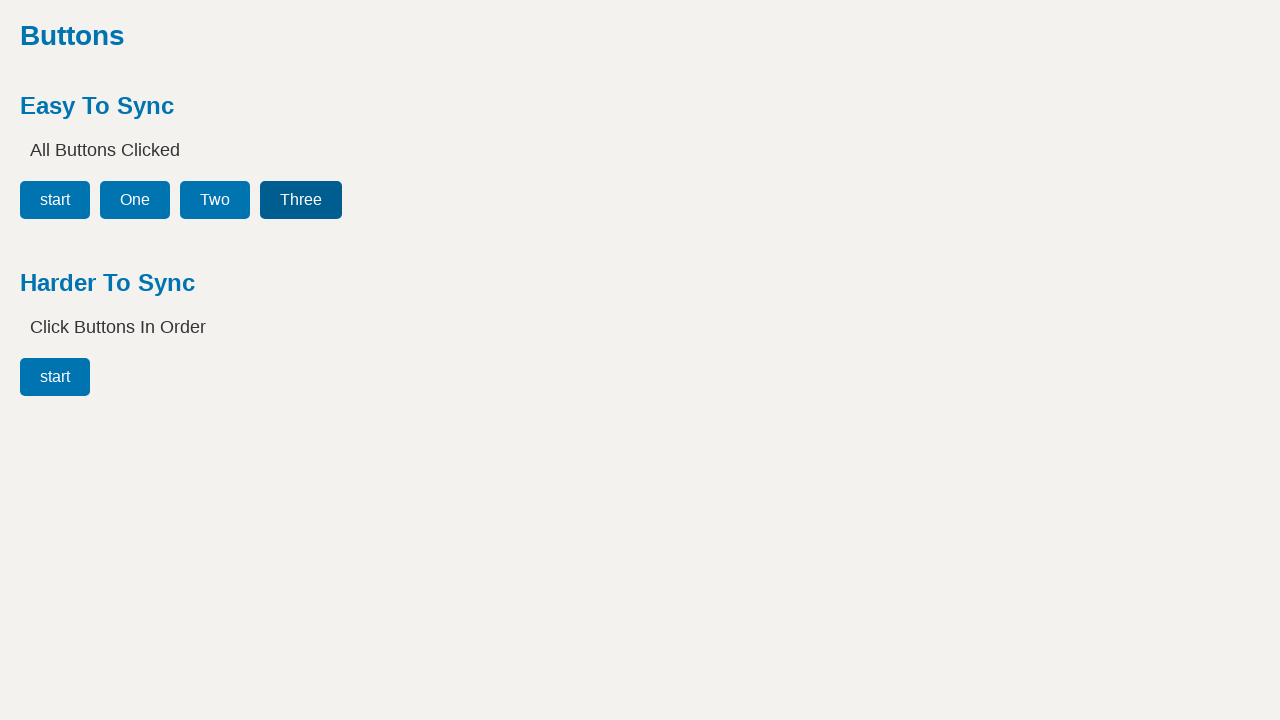